Tests popup interaction on a training website by clicking a launcher button to open a modal popup, filling in demo credentials in the popup form, submitting it, and verifying the success message.

Starting URL: https://training-support.net/webelements/popups

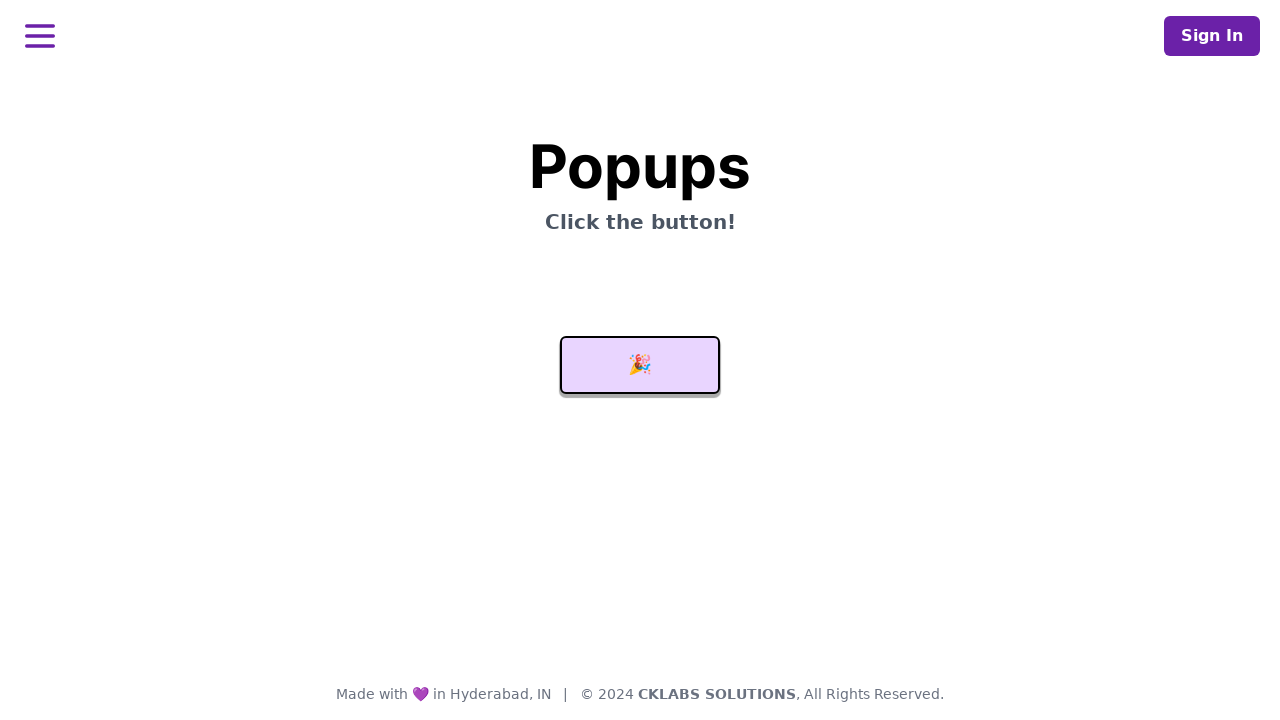

Clicked launcher button to open popup modal at (640, 365) on #launcher
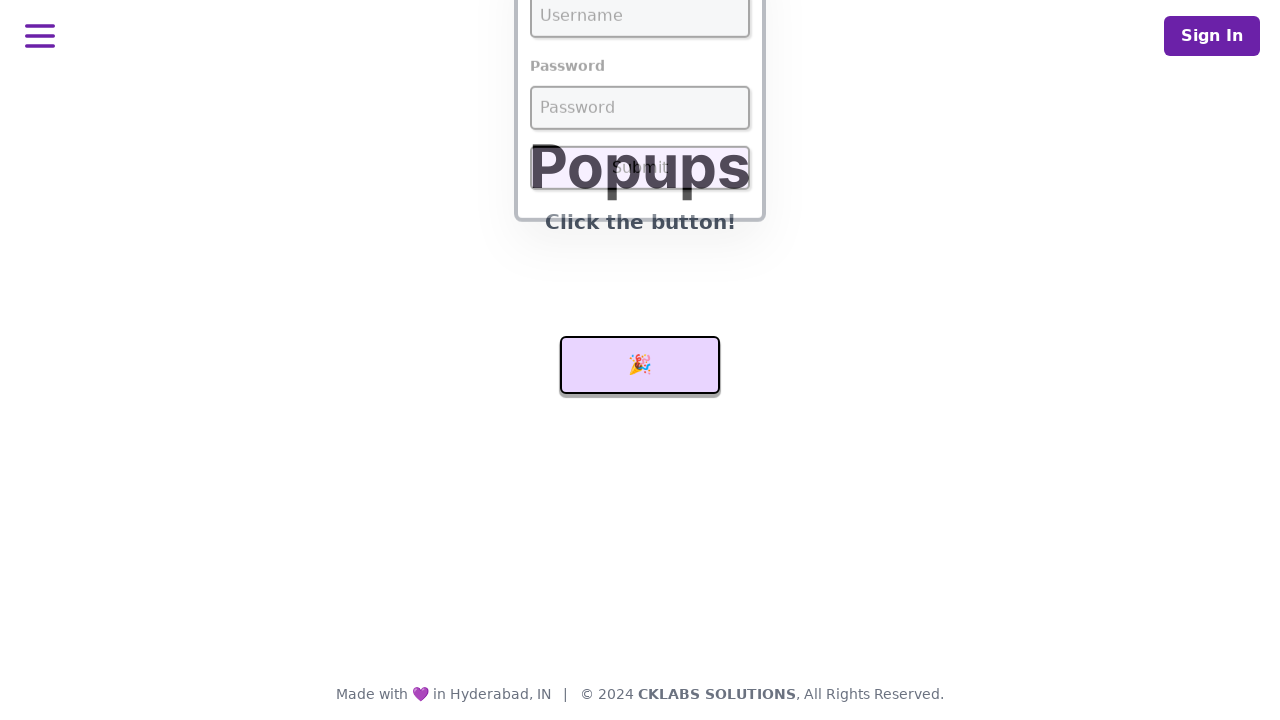

Username field became visible in popup
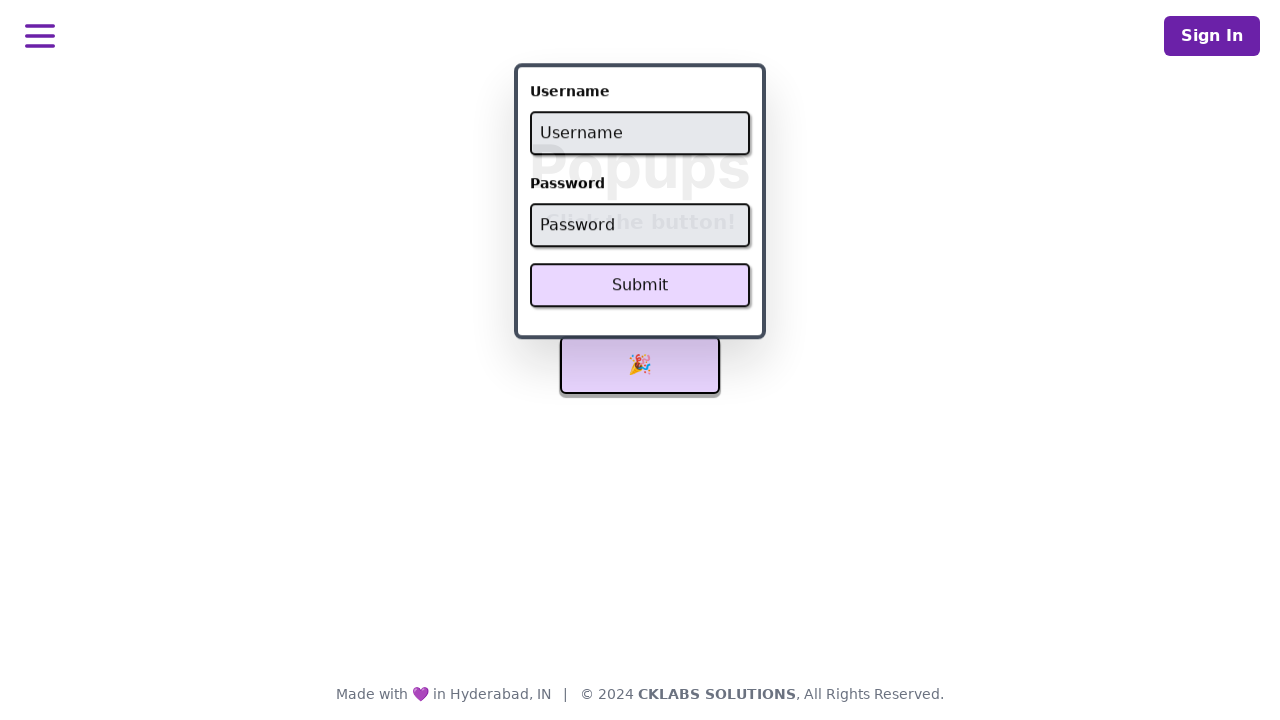

Filled username field with 'admin' on #username
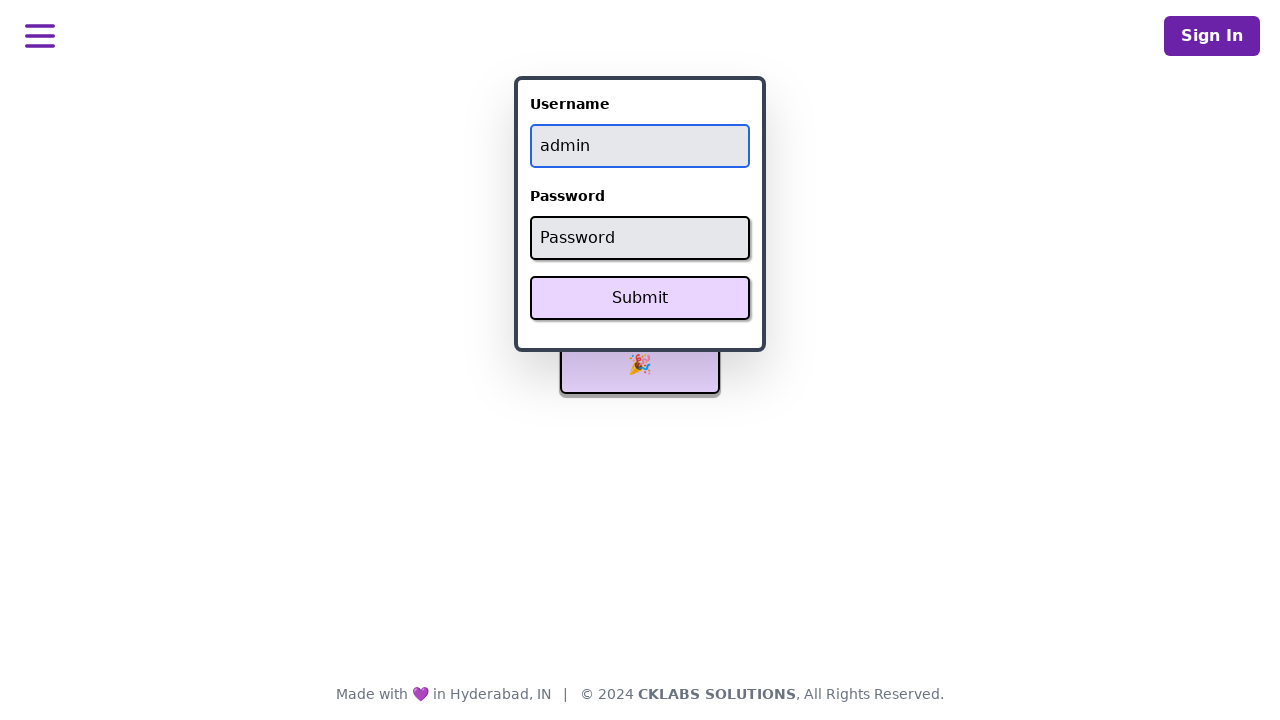

Filled password field with 'password' on #password
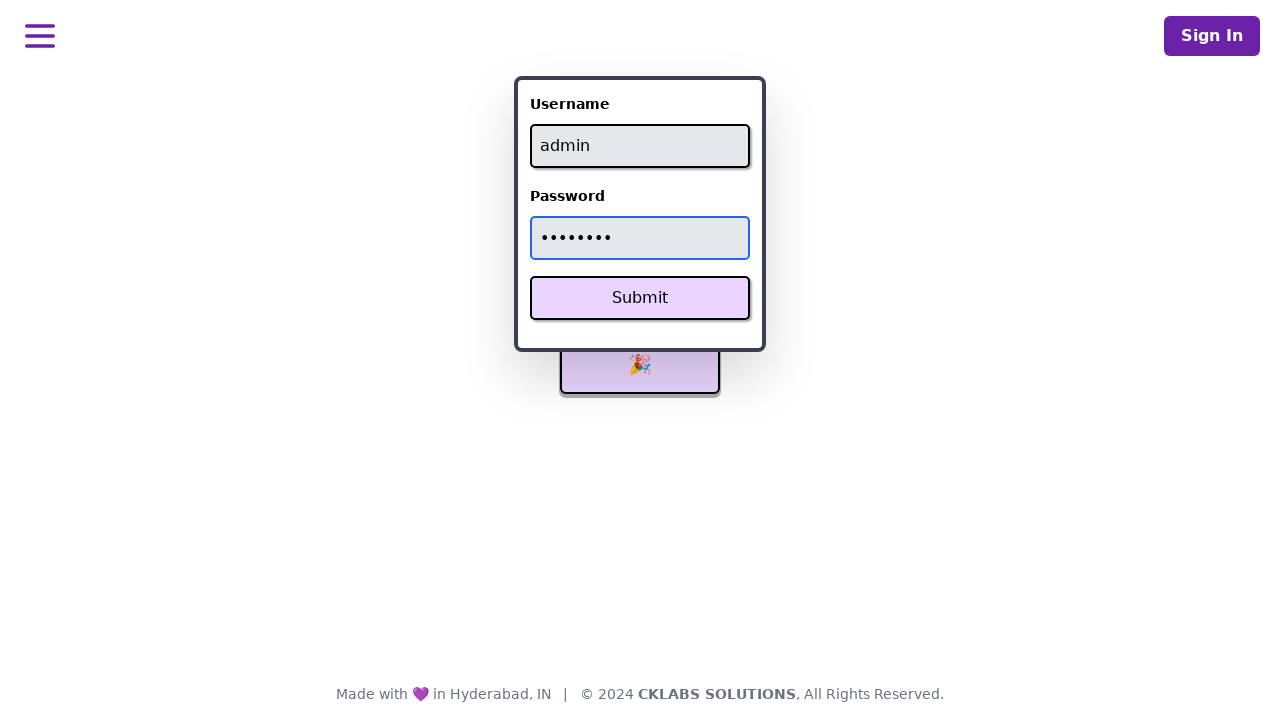

Clicked Submit button to submit popup form at (640, 298) on xpath=//button[text()='Submit']
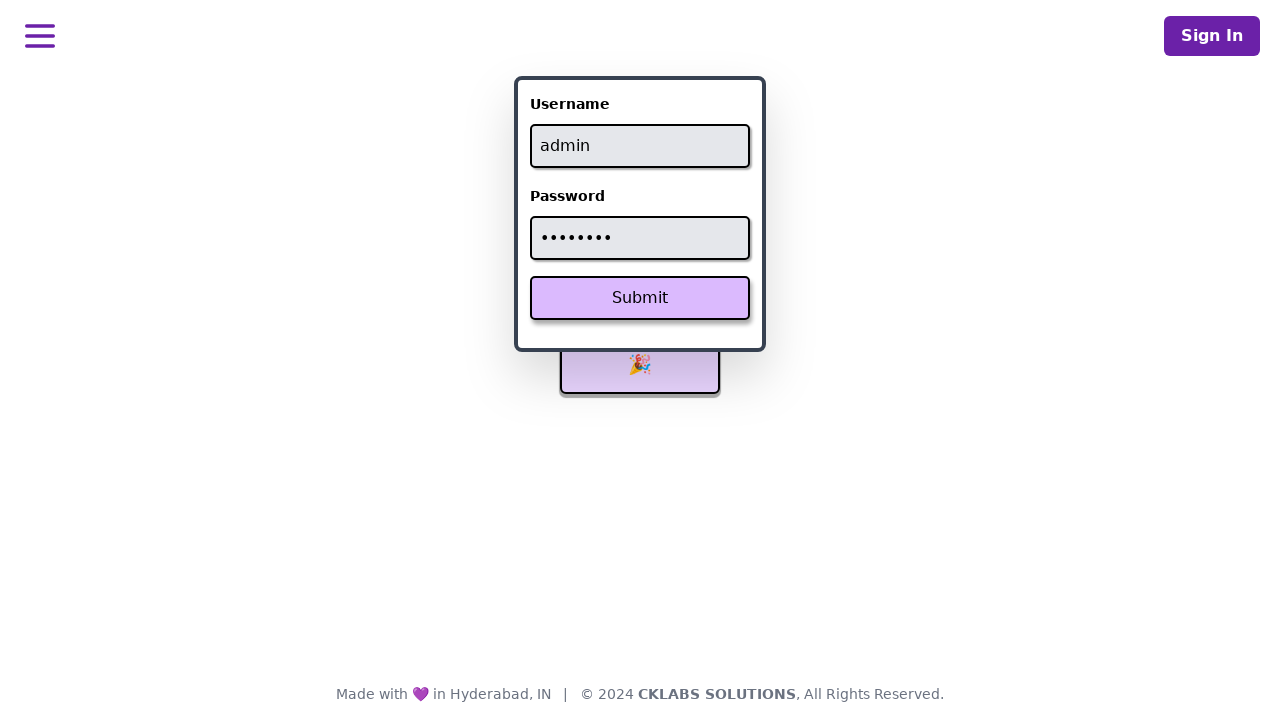

Success message appeared on page
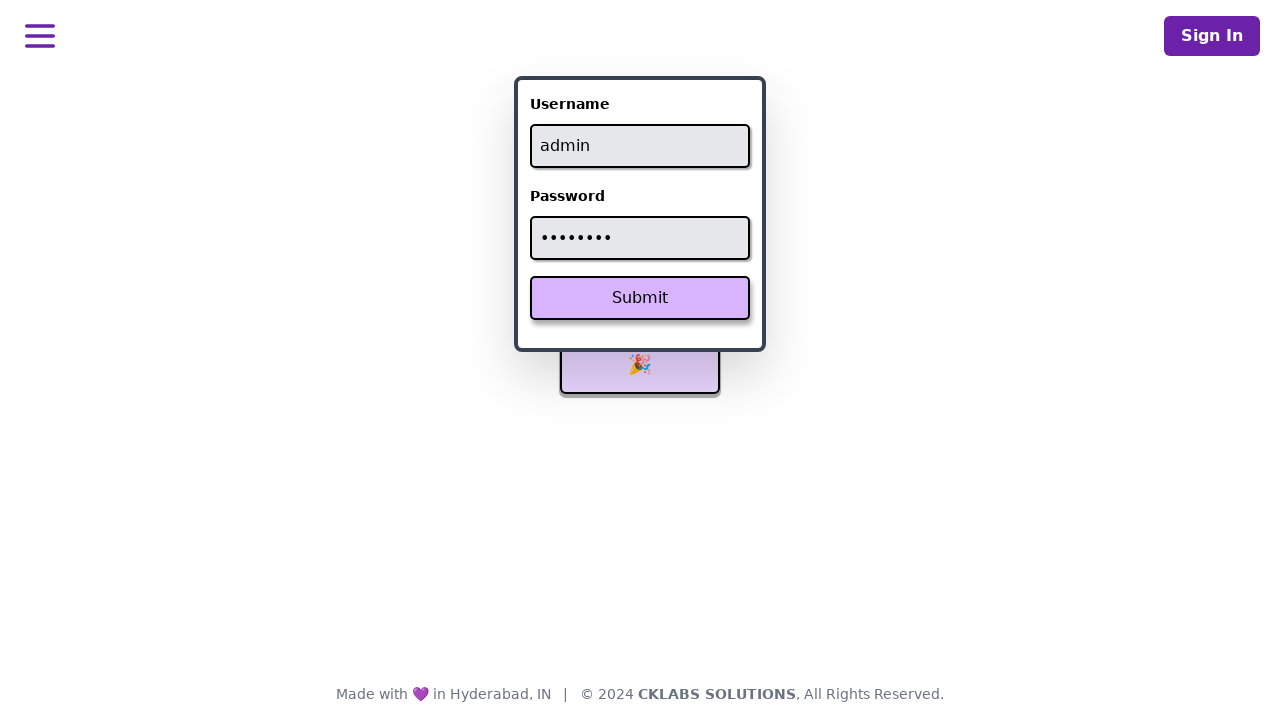

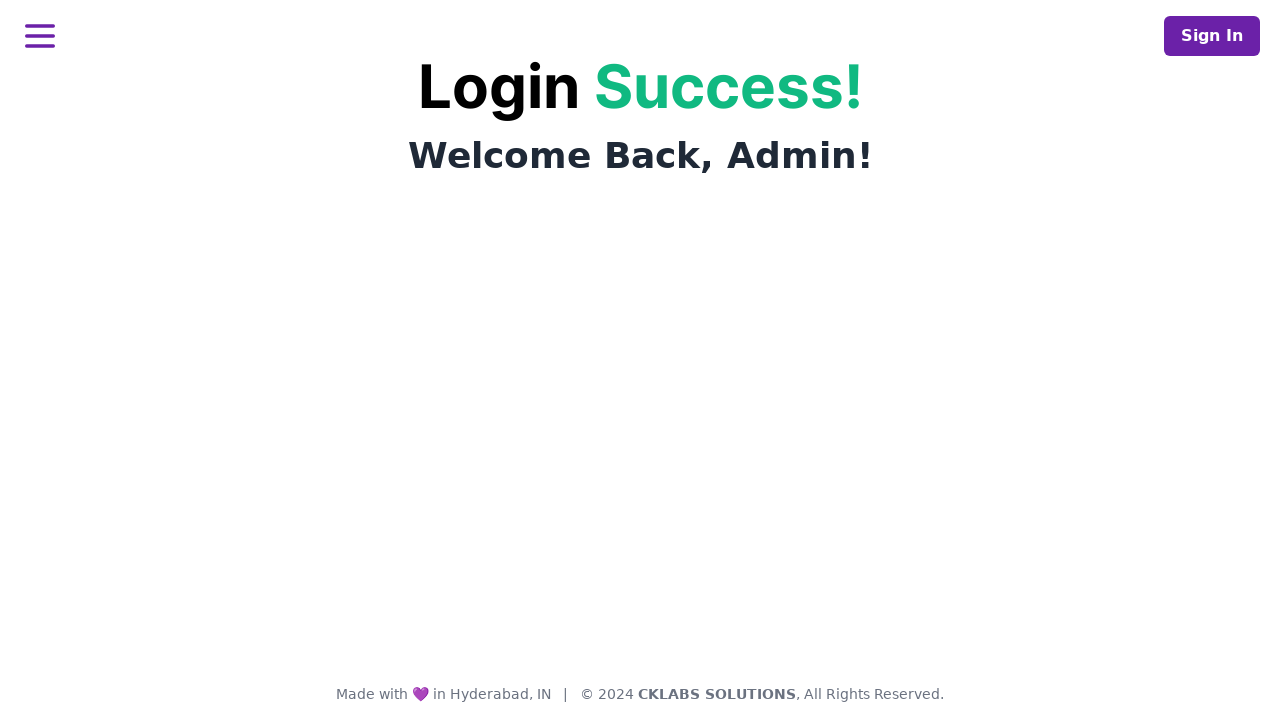